Tests iframe interaction by switching to an iframe and clicking on an element within it

Starting URL: https://www.globalsqa.com/demo-site/frames-and-windows/#iFrame

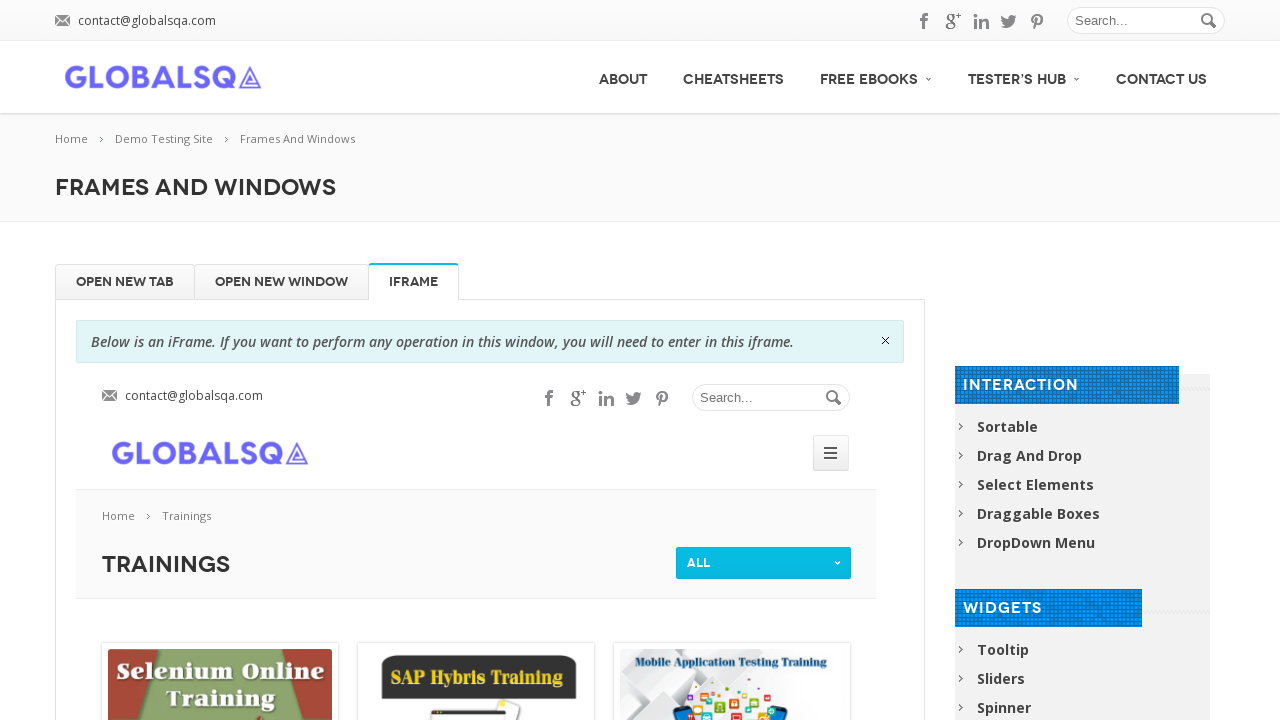

Waited for iframe with name 'globalSqa' to be present
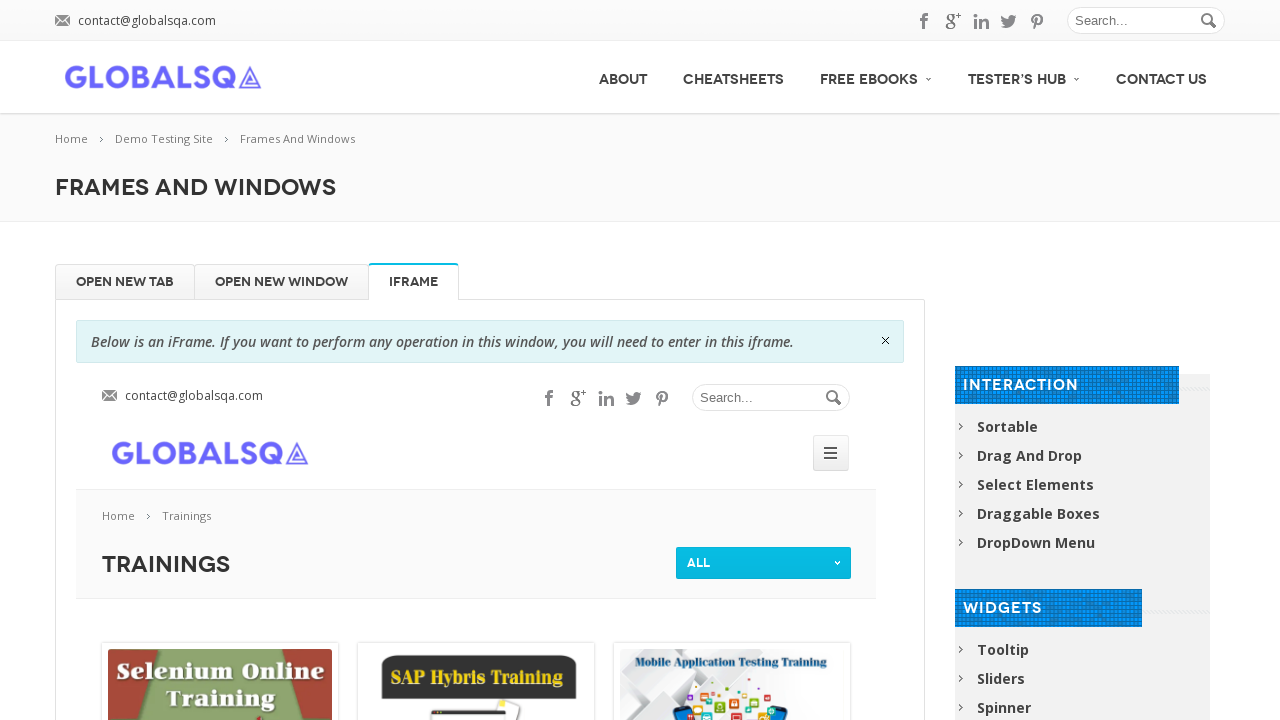

Located iframe element with name 'globalSqa'
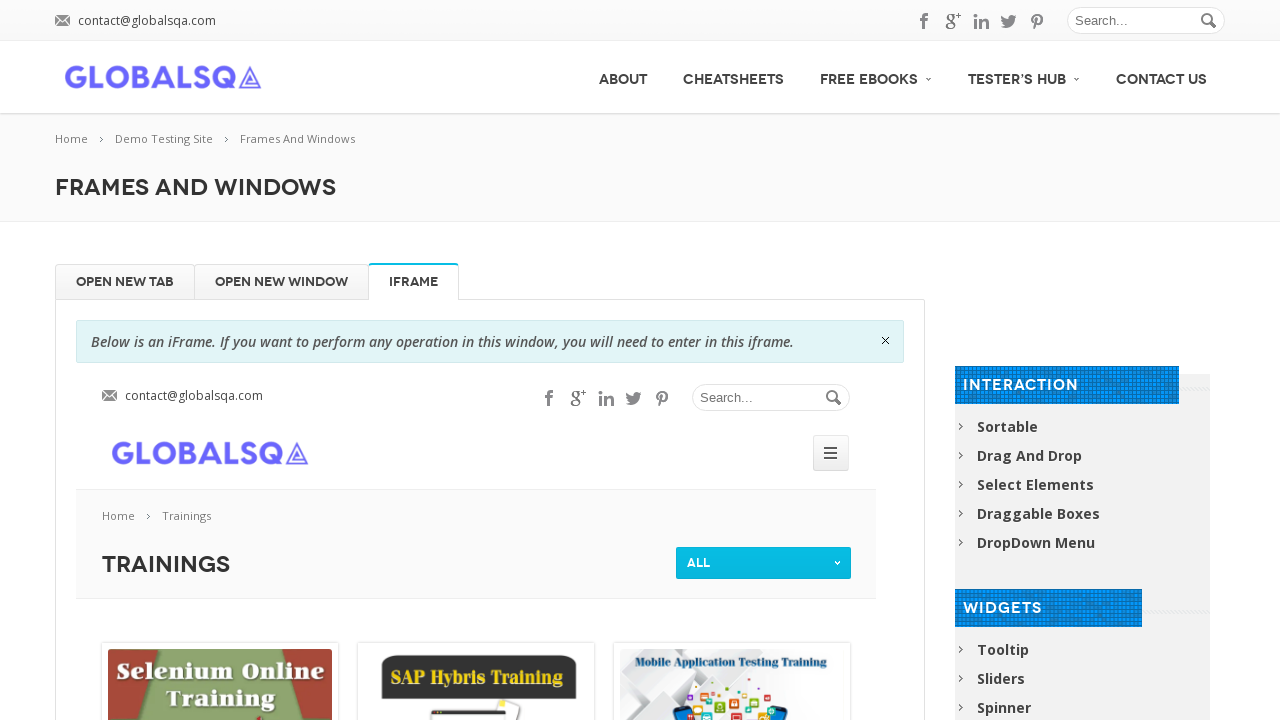

Clicked on filter element (#current_filter) within the iframe at (764, 563) on iframe[name='globalSqa'] >> internal:control=enter-frame >> #current_filter
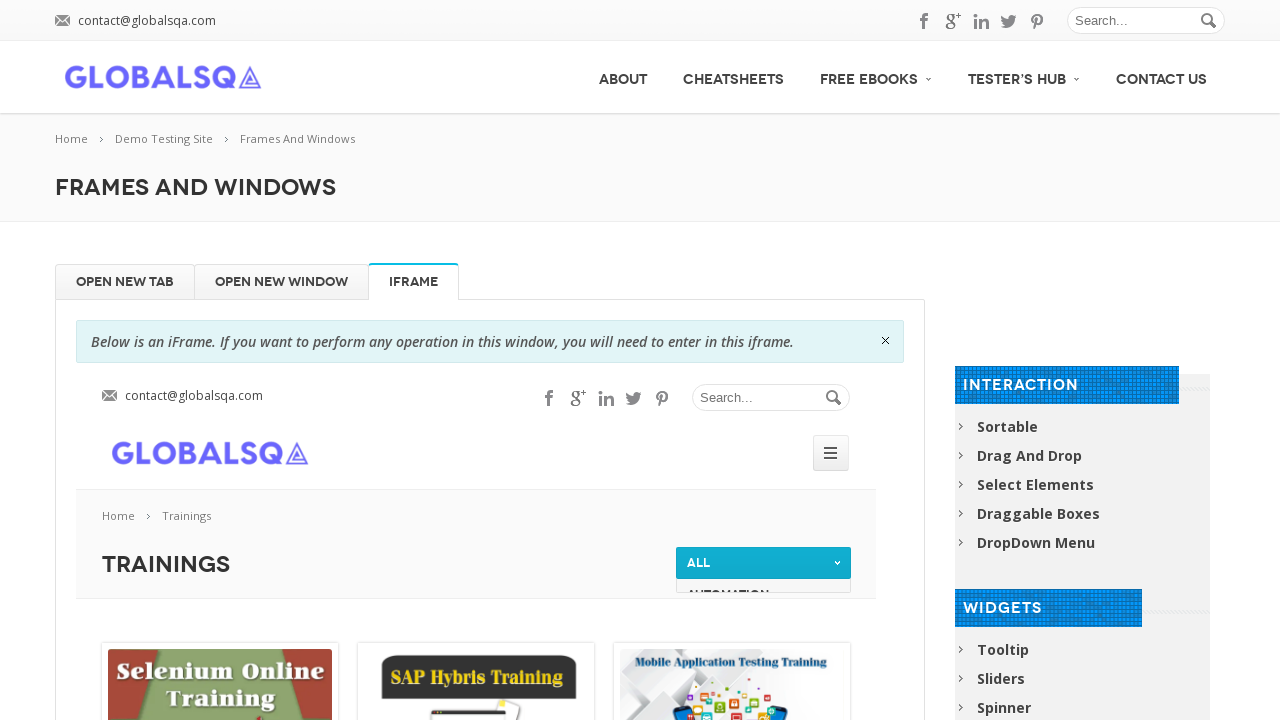

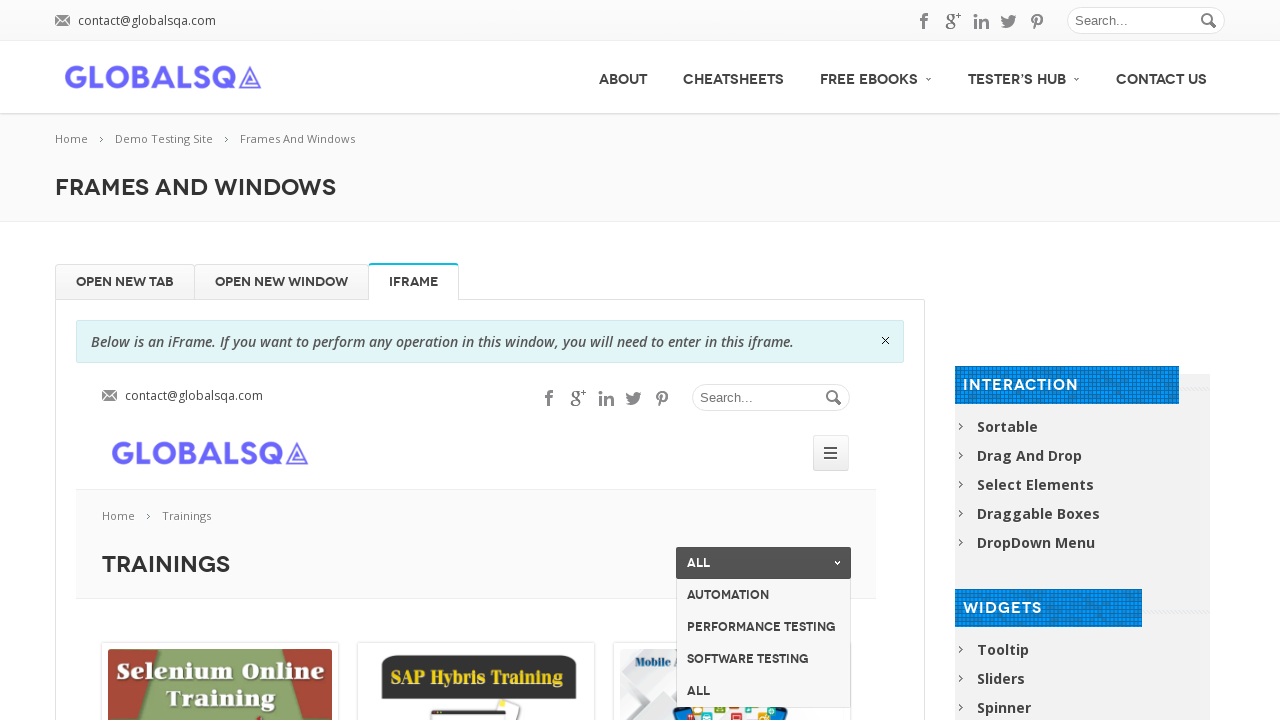